Tests adding a product (Apple - Royal Gala Economy) to cart on BigBasket by scrolling down and clicking the add button

Starting URL: https://www.bigbasket.com/ps/?q=apple&nc=as

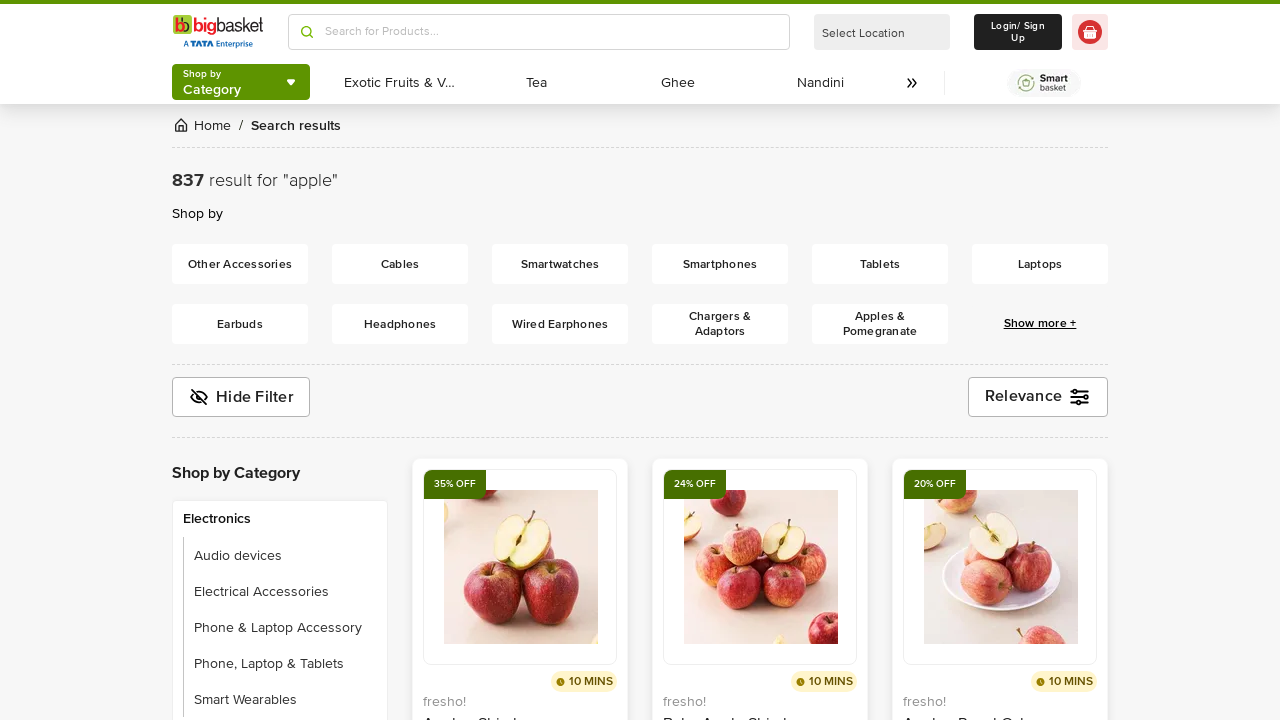

Scrolled down 500px to reveal products
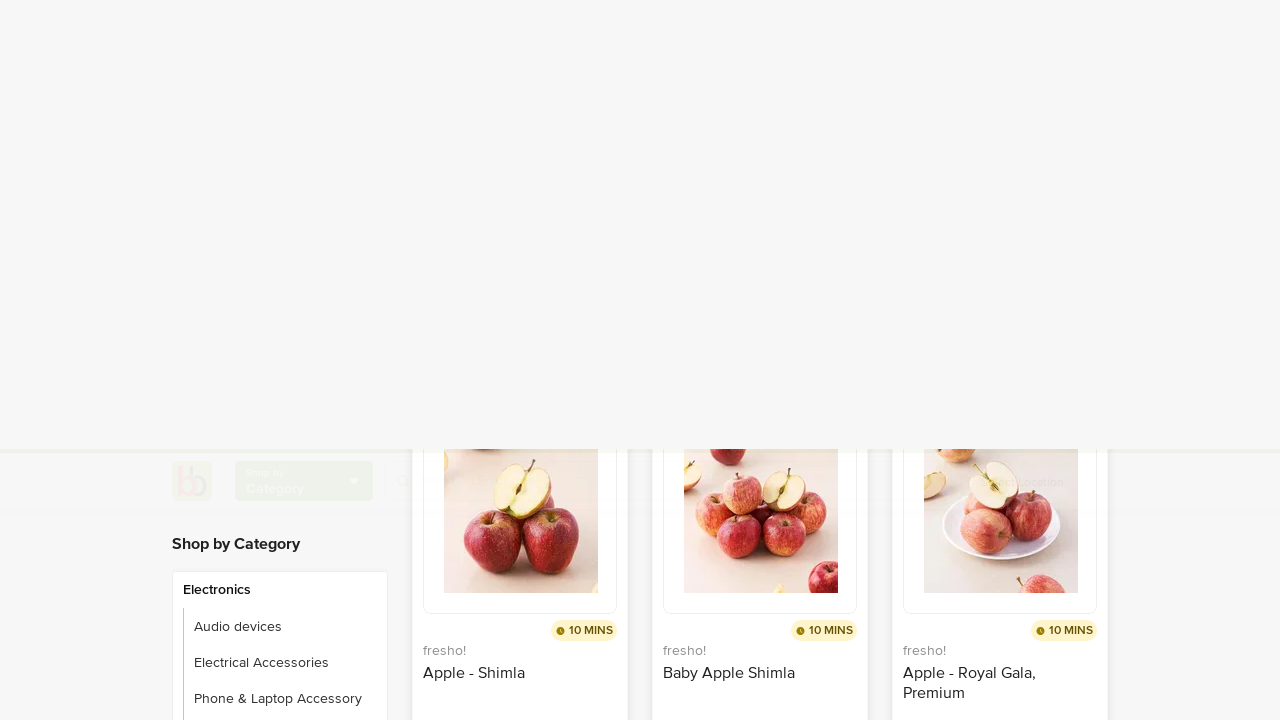

Clicked add button for Apple - Royal Gala Economy product at (1000, 360) on xpath=//h3[text()='Apple - Royal Gala Economy']/ancestor::div[contains(@class, '
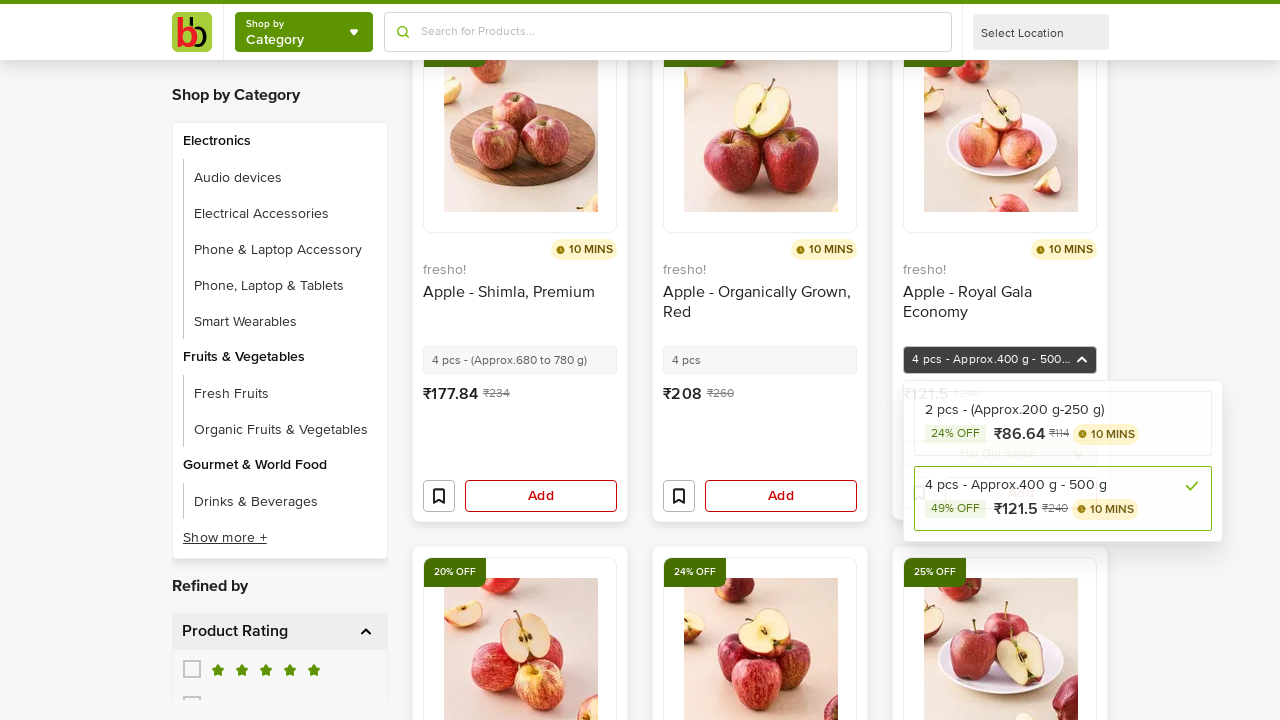

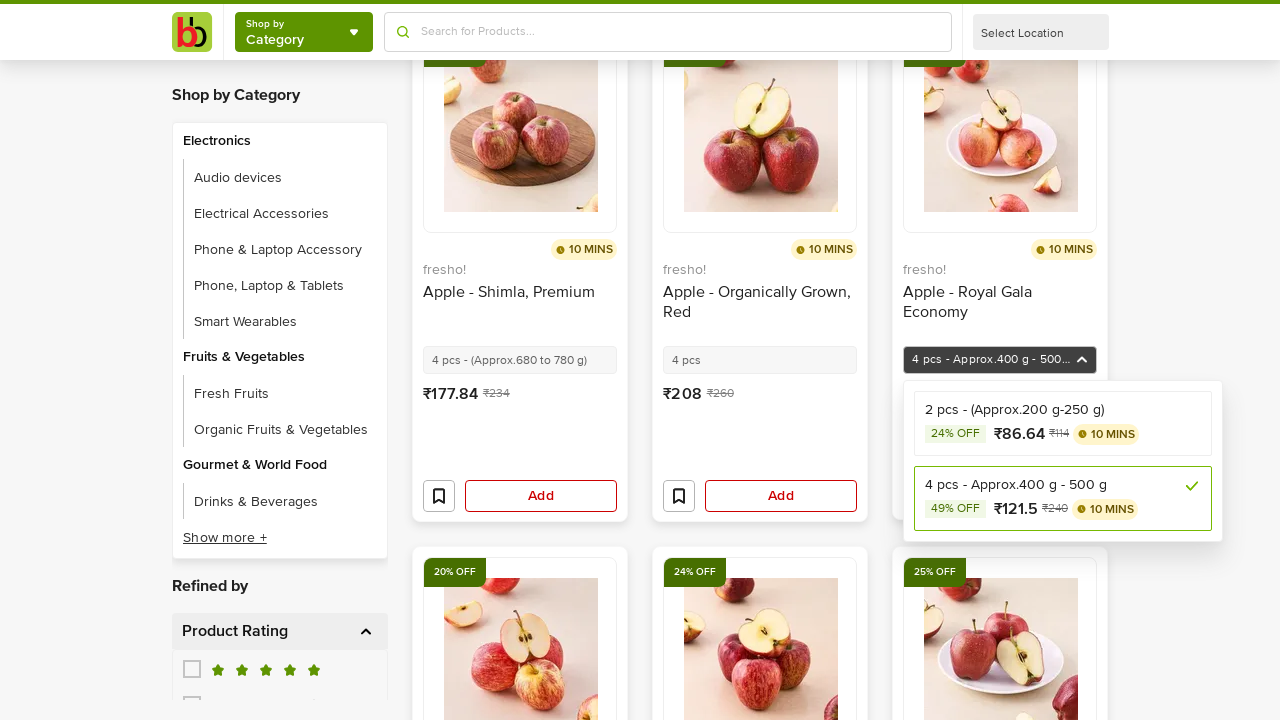